Tests the mega menu navigation on Walmart Costa Rica by opening the menu and hovering over categories to verify subcategory panels appear correctly.

Starting URL: https://www.walmart.co.cr/

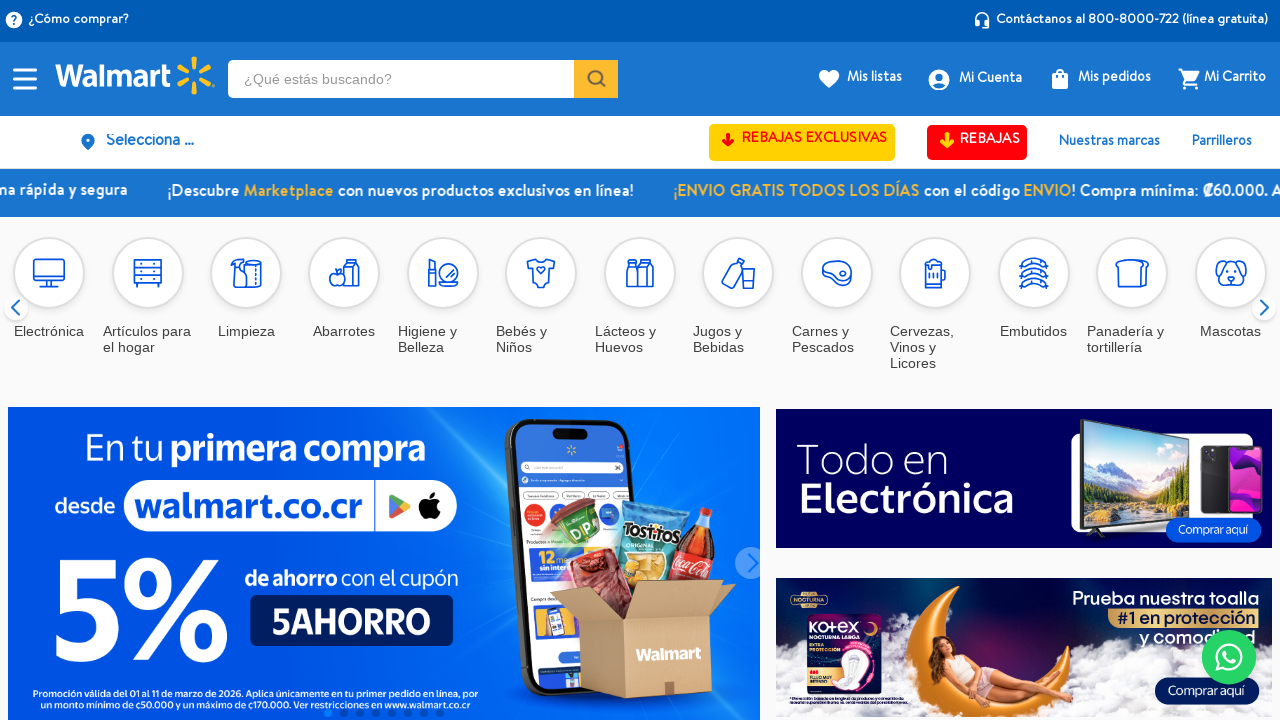

Waited for DOM content to load on Walmart Costa Rica homepage
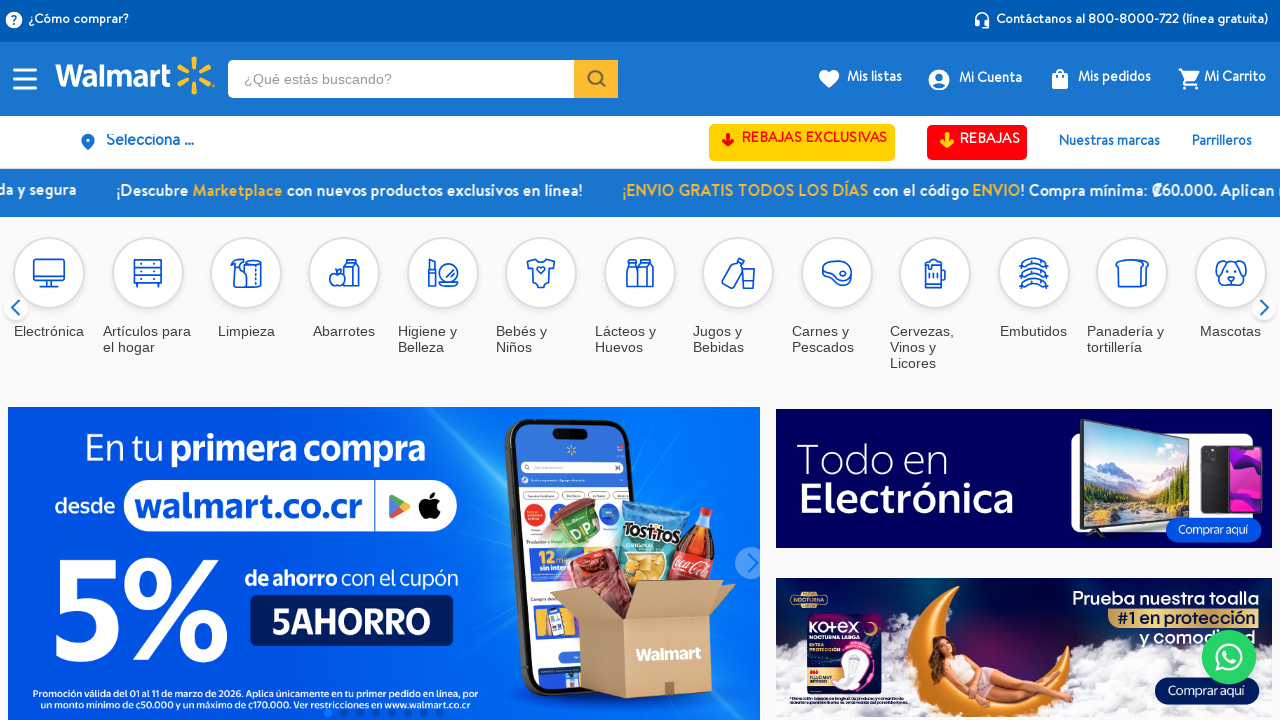

Waited 2 seconds for page elements to fully render
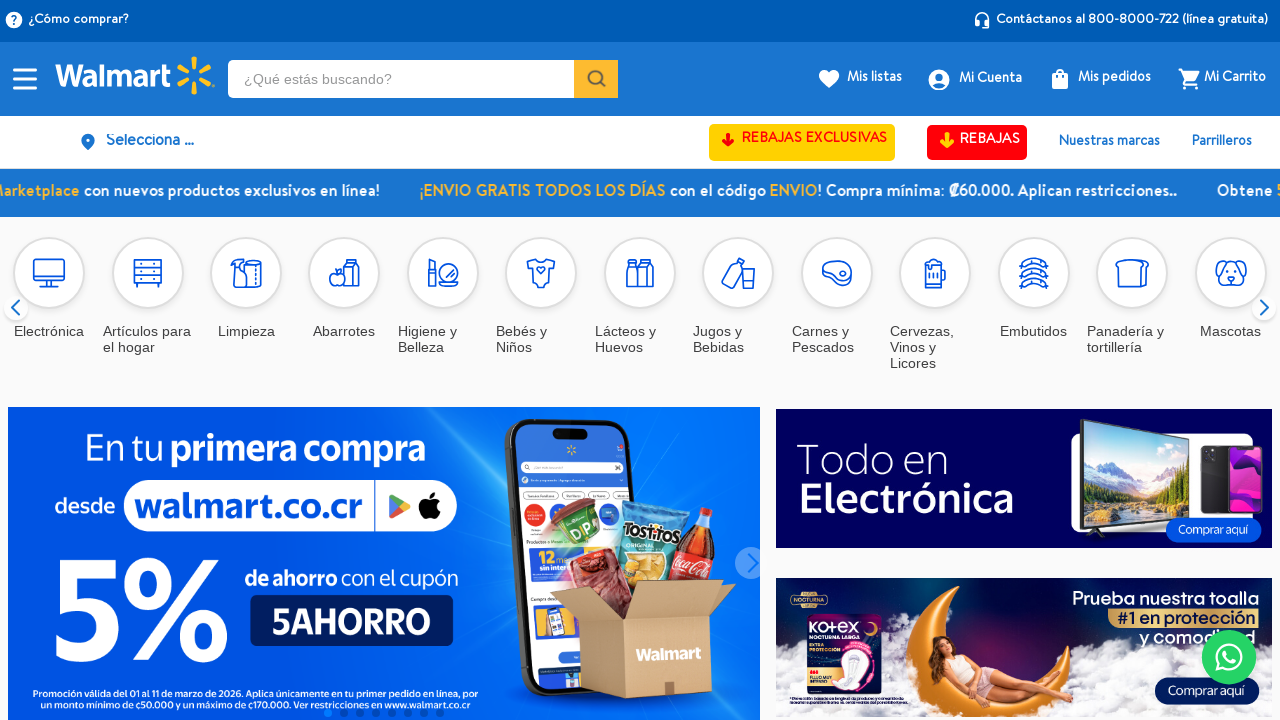

Clicked the mega menu icon to open the navigation menu at (25, 78) on div.walmartcr-mega-menu-1-x-openIconContainer
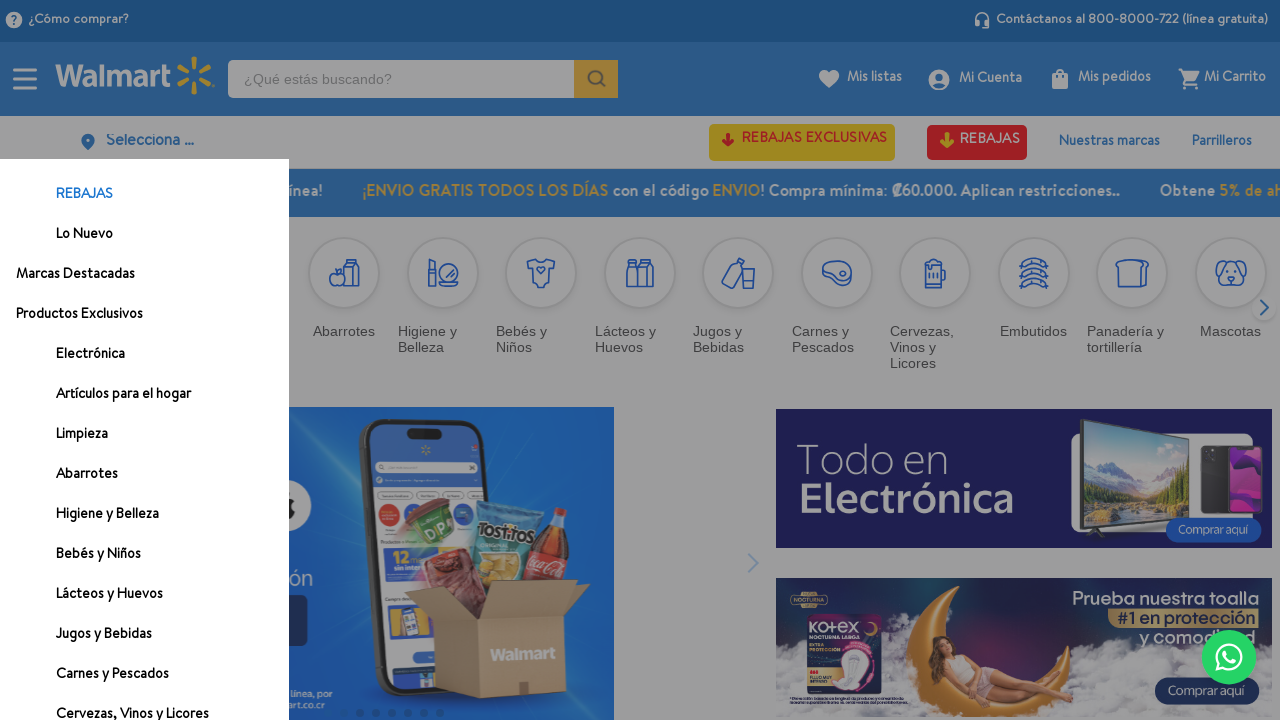

Menu categories loaded successfully
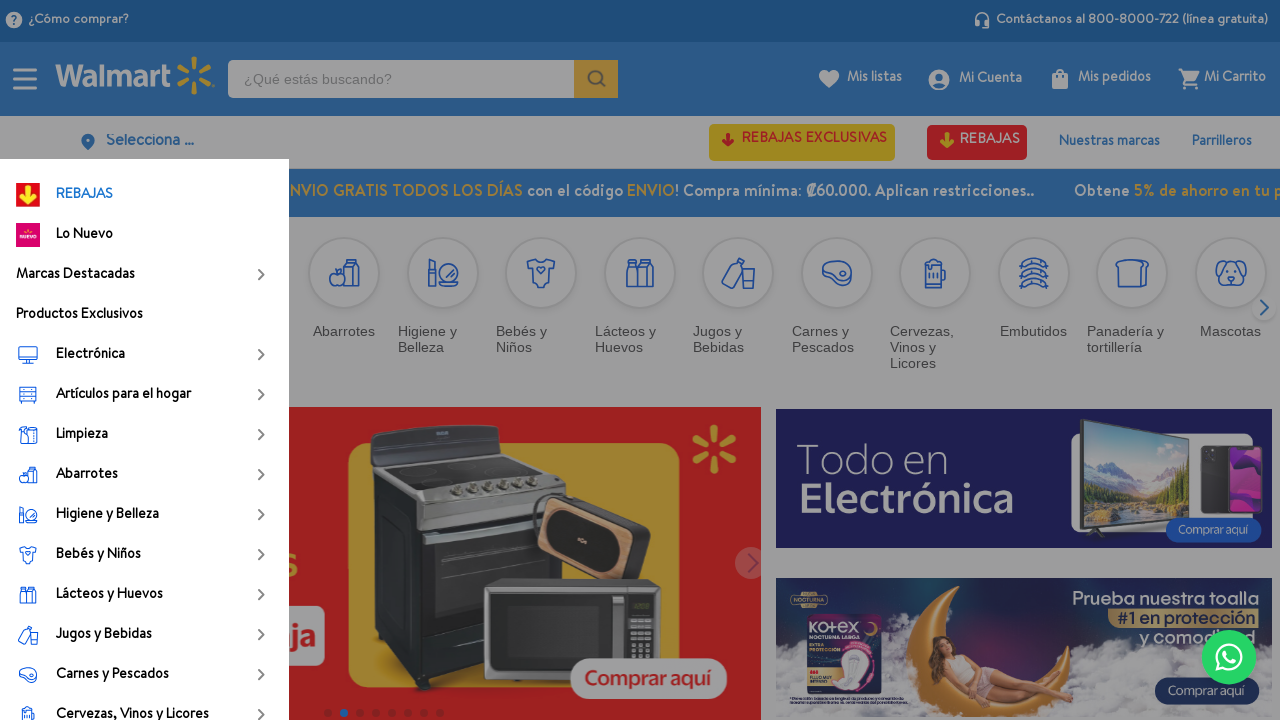

Hovered over the first category in the mega menu at (144, 195)
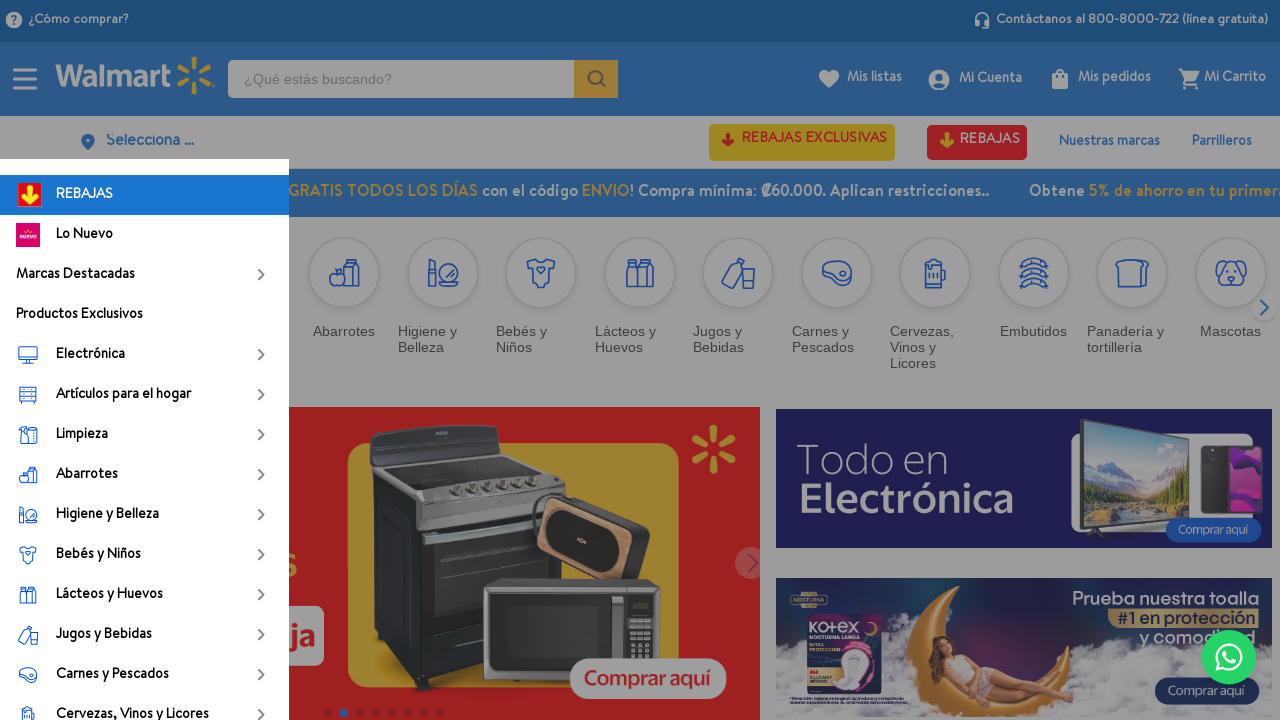

Waited 1 second for subcategory panel to appear after hovering
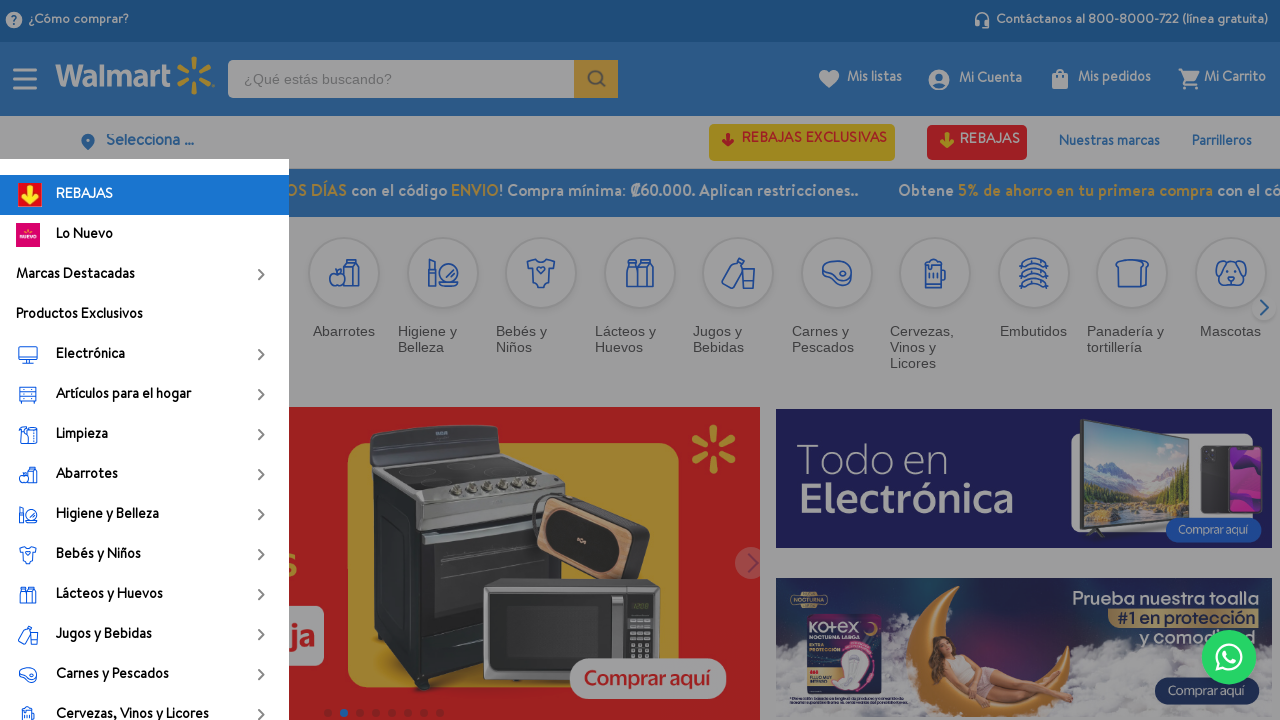

Subcategory panel appeared and is visible
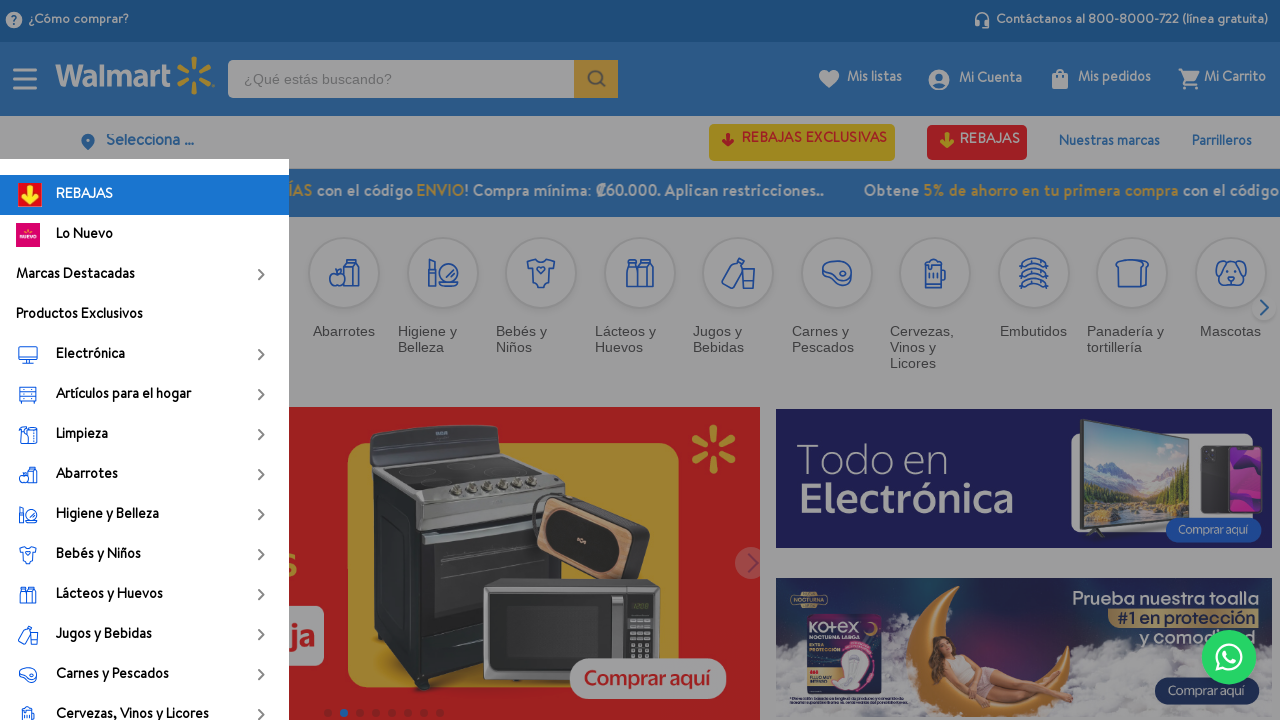

Hovered over the second category to test menu responsiveness at (144, 235)
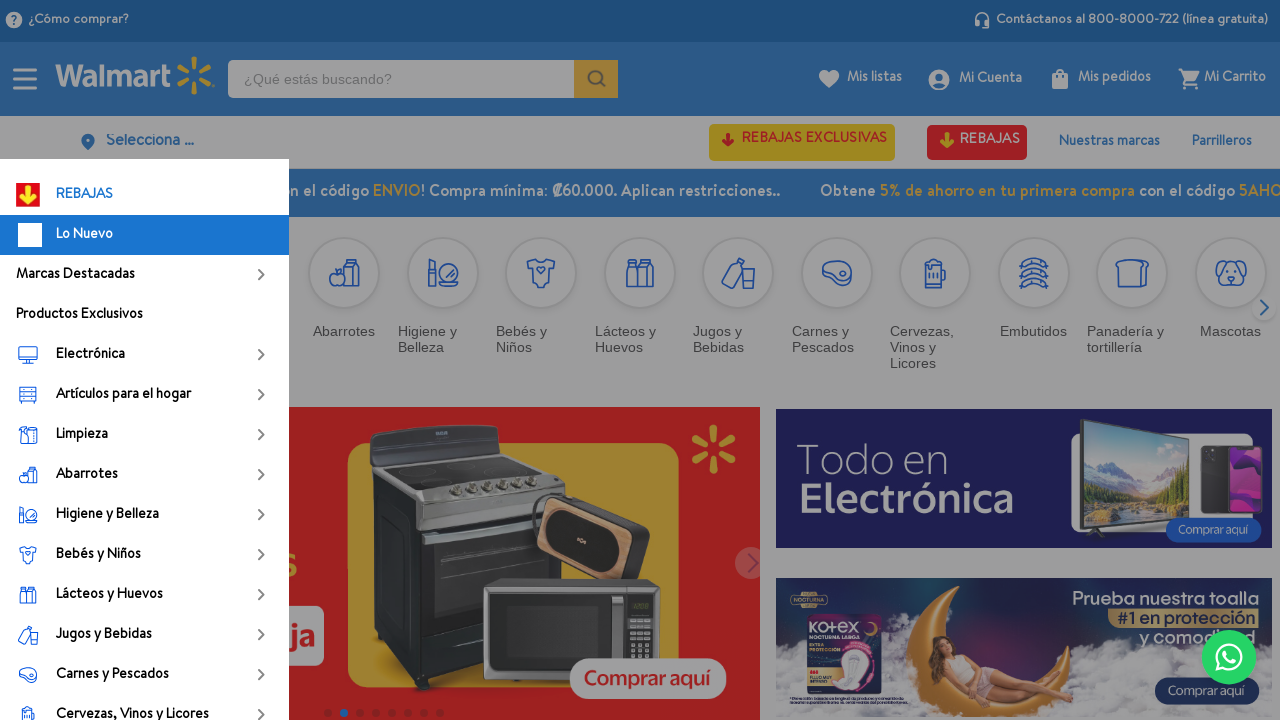

Waited 1 second to observe subcategories for second category
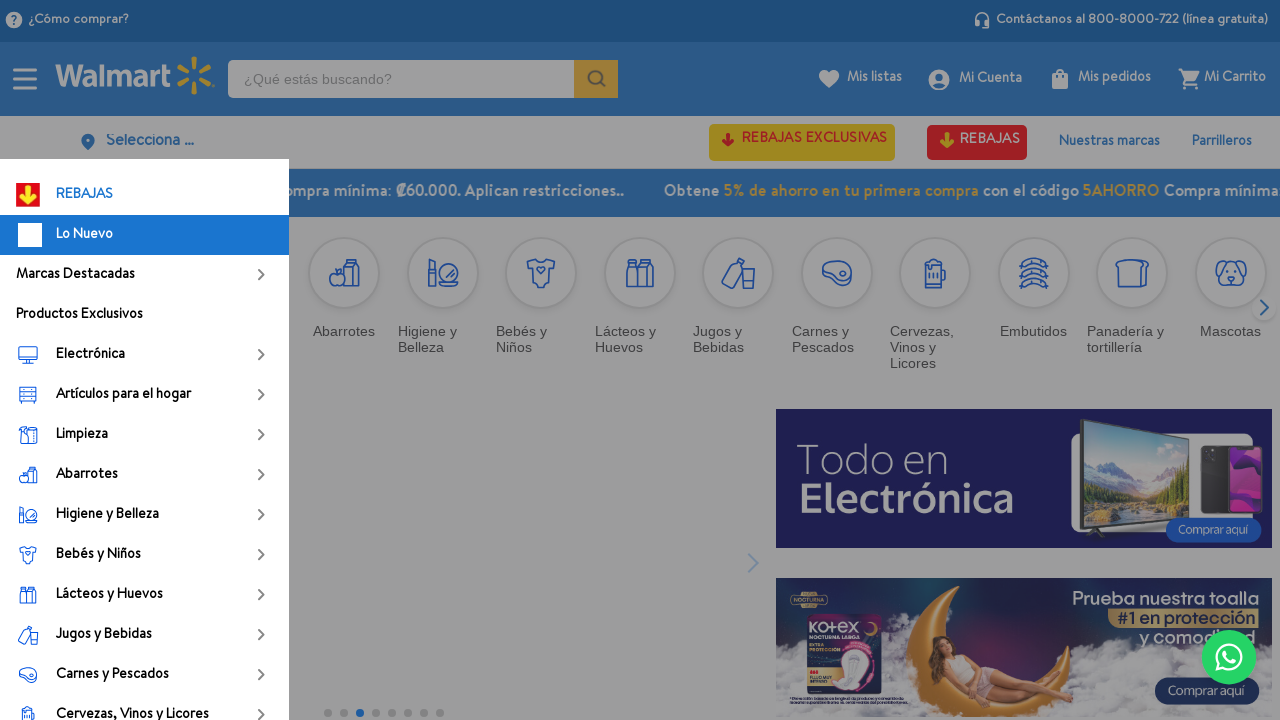

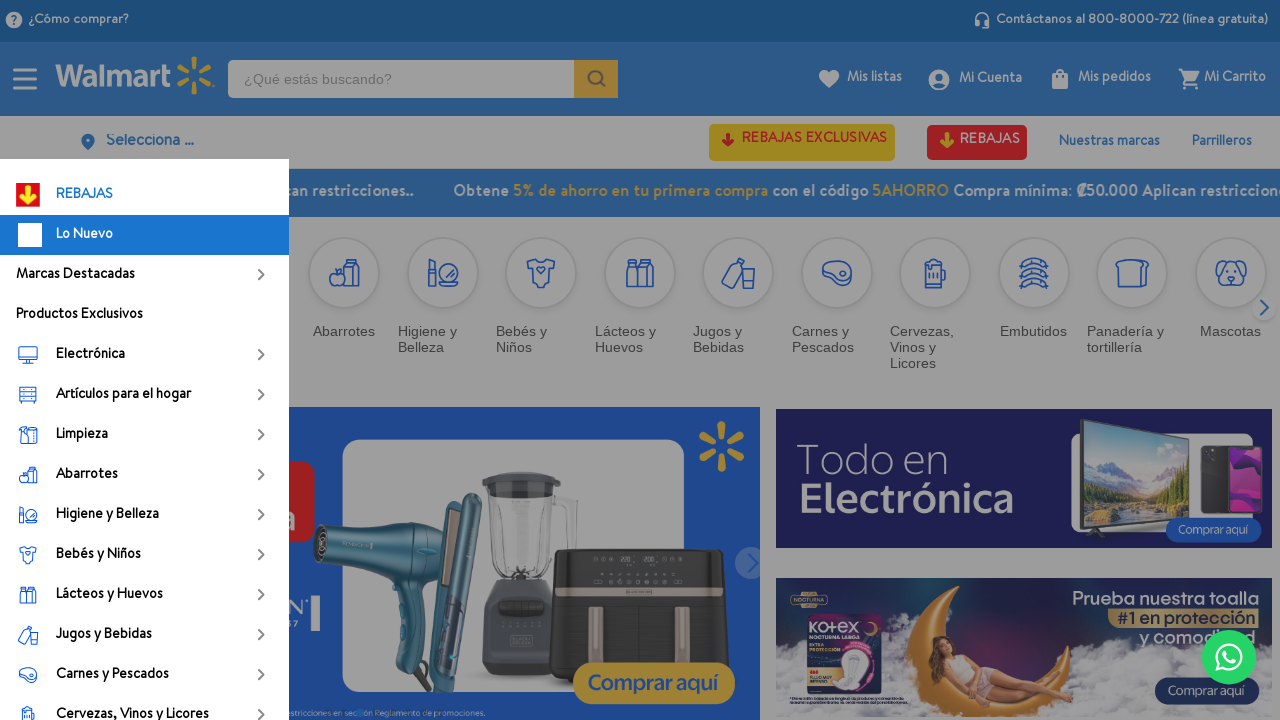